Tests dropdown selection functionality by selecting values from two dropdowns, submitting the form, and verifying the results are displayed correctly

Starting URL: https://savkk.github.io/selenium-practice/

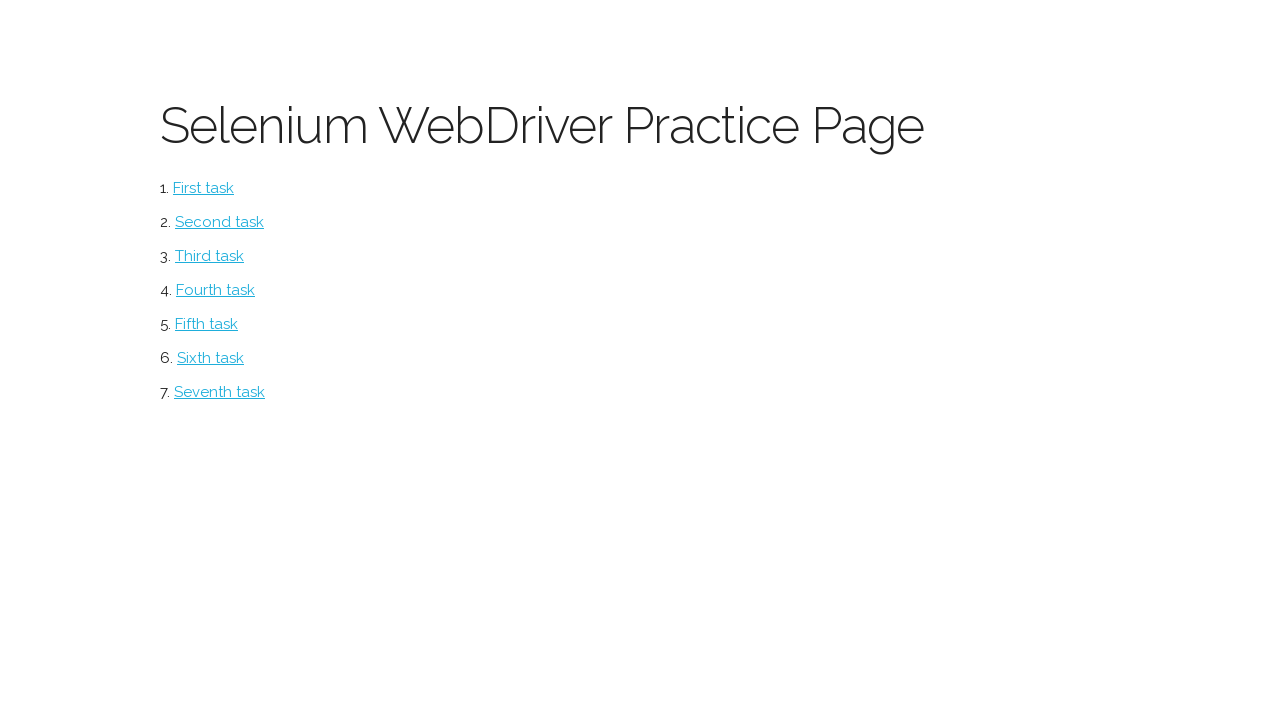

Clicked on select button to navigate to dropdown page at (210, 256) on #select
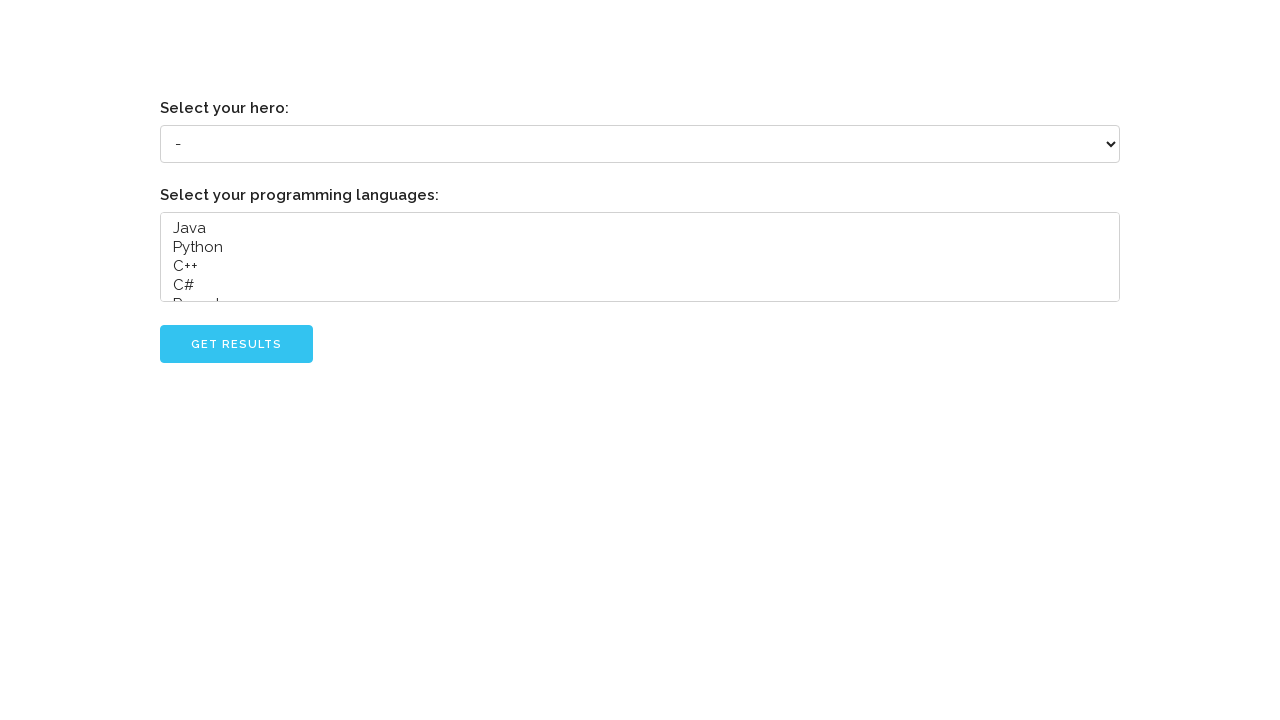

Selected 'Dennis Ritchie' from the first dropdown on .u-full-width
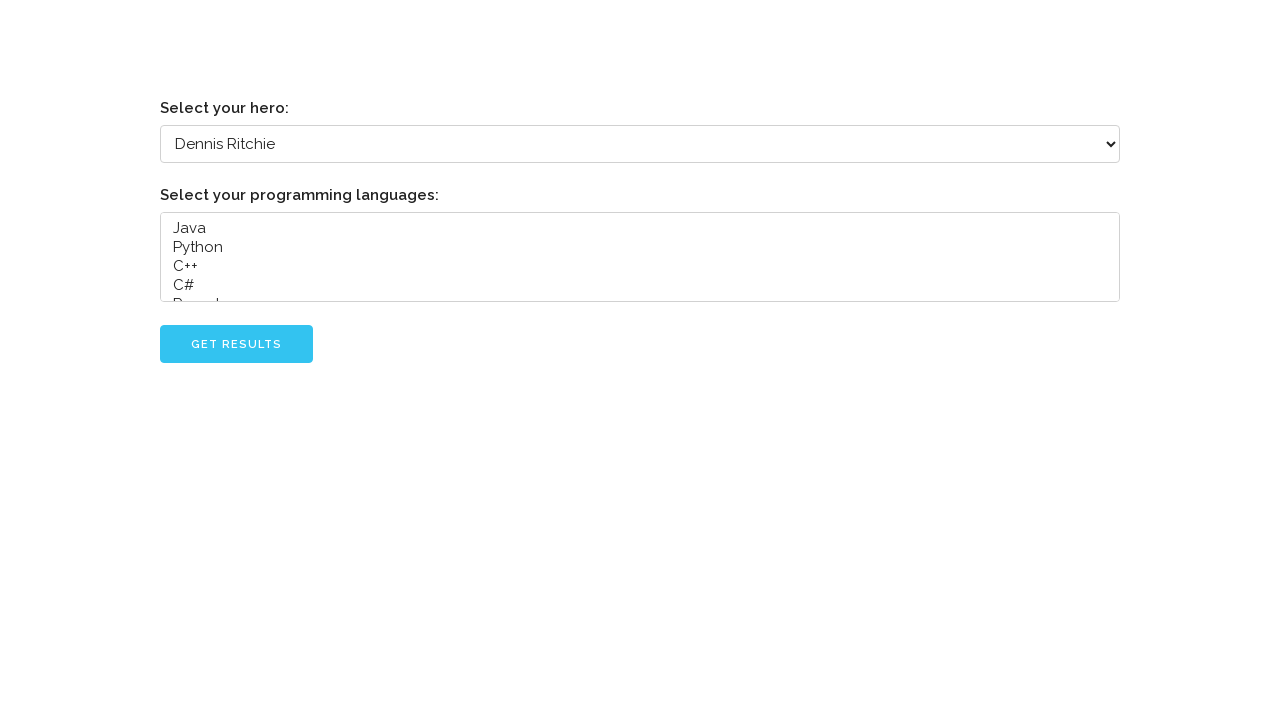

Selected 'Python' from the second dropdown on xpath=//*[@id='content']/select[2]
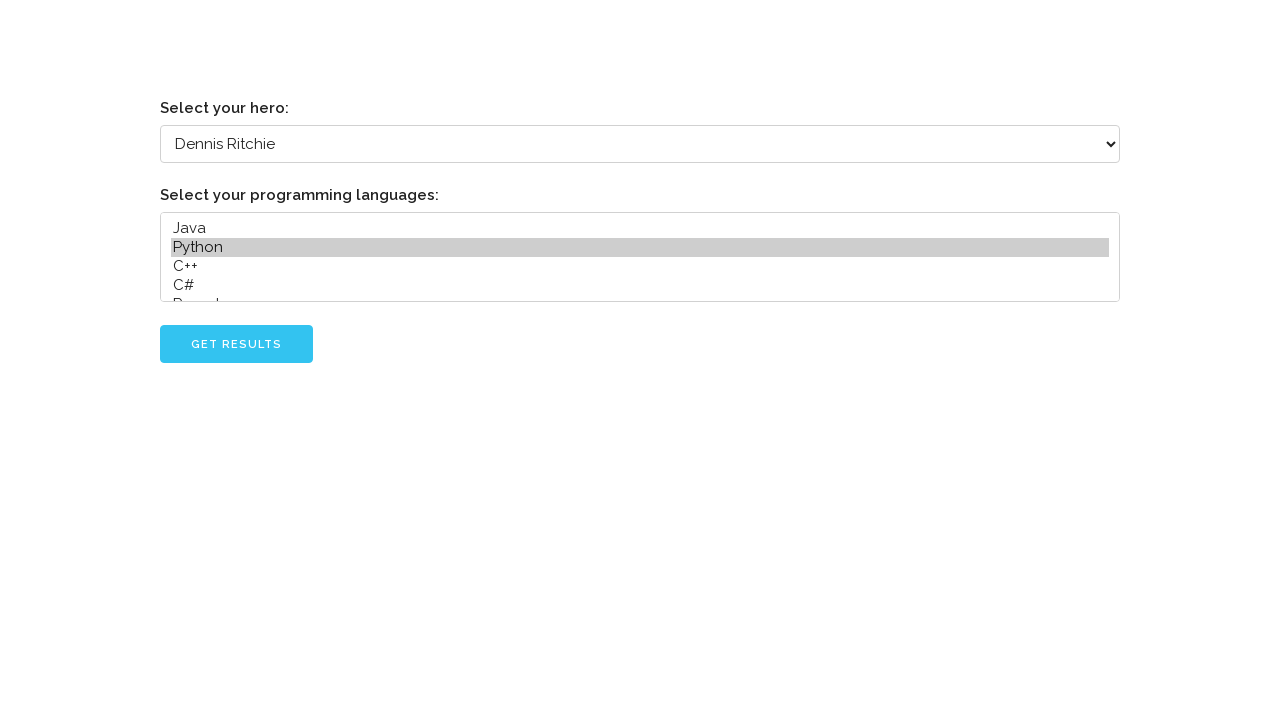

Clicked Go button to submit form at (236, 344) on #go
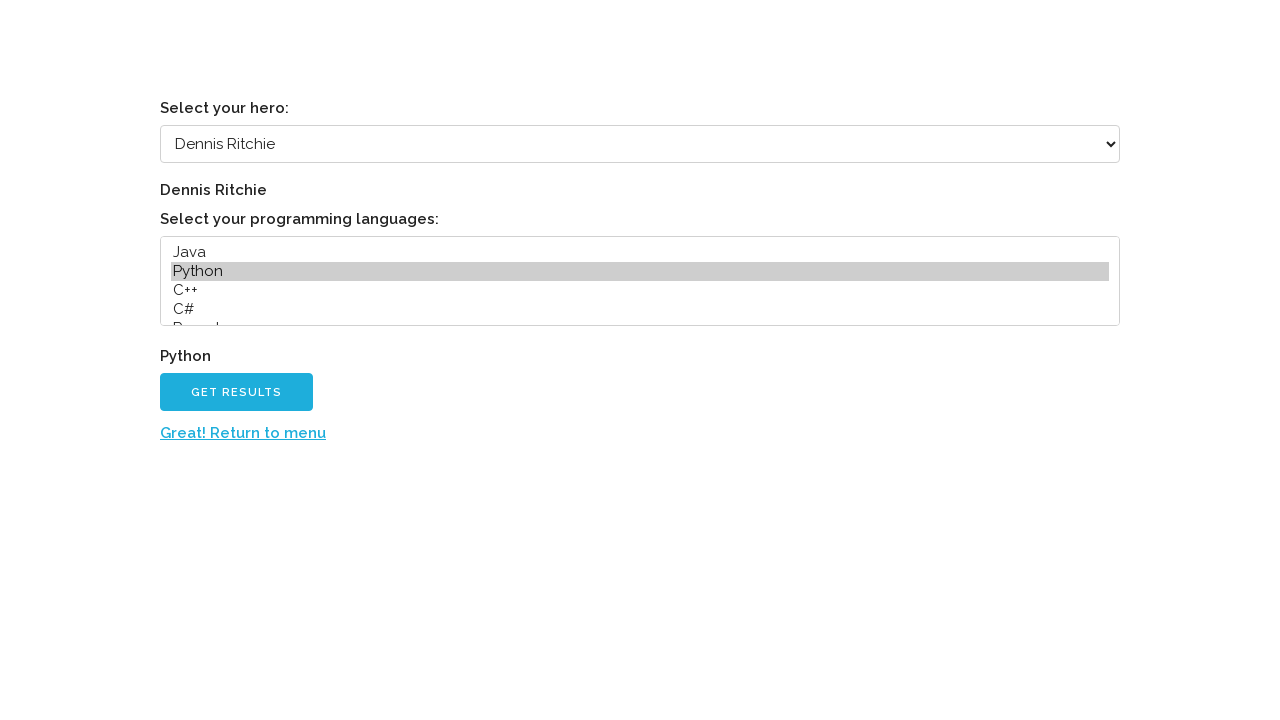

Retrieved hero result text from label
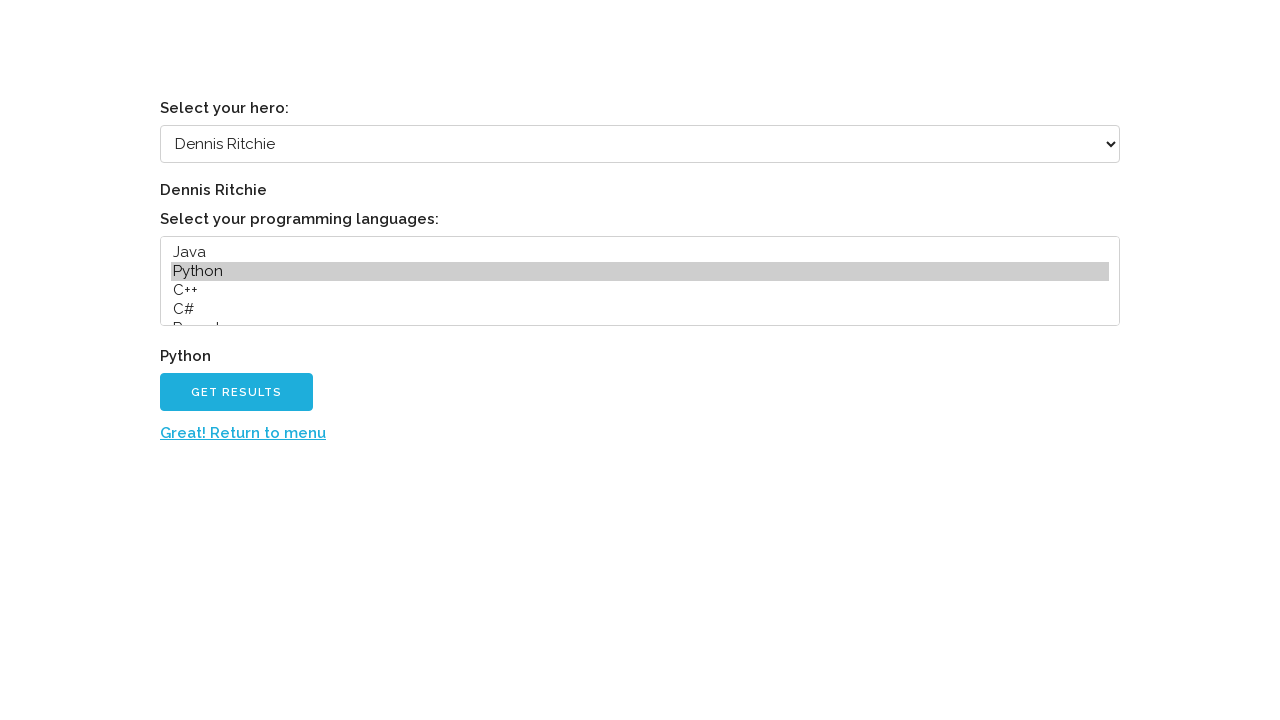

Verified 'Dennis Ritchie' is present in hero result
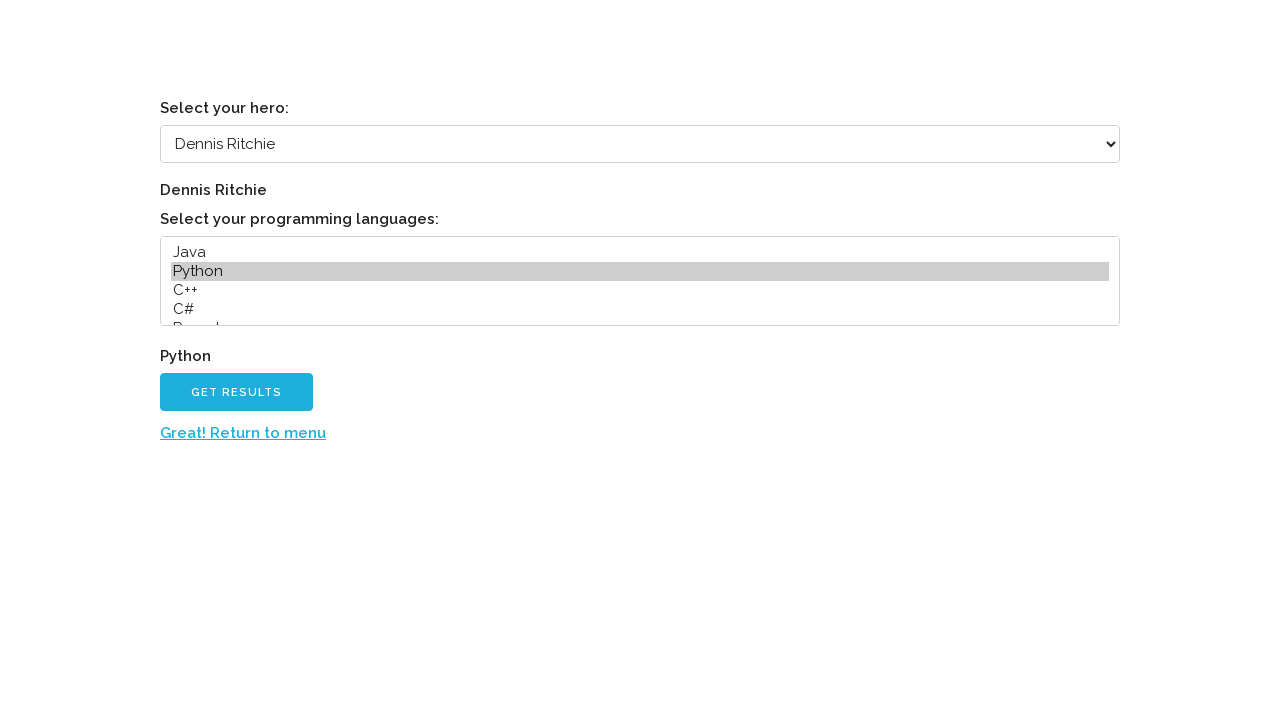

Retrieved language result text from label
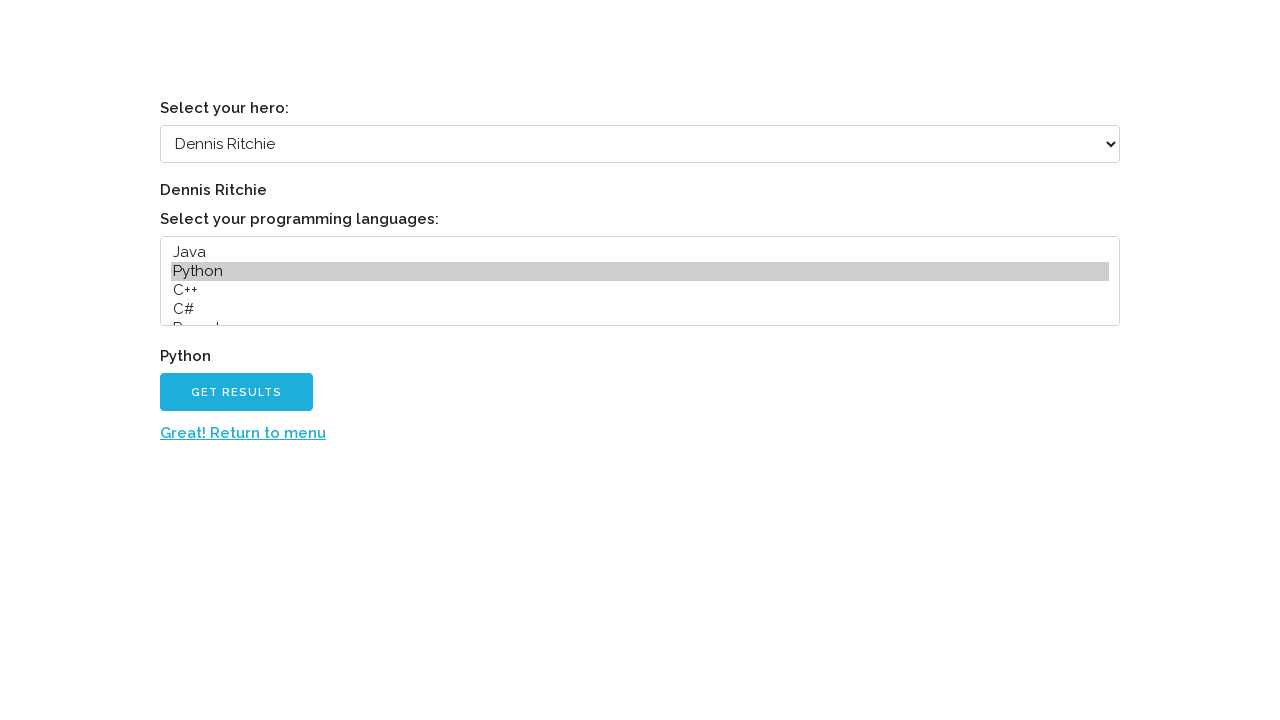

Verified 'Python' is present in language result
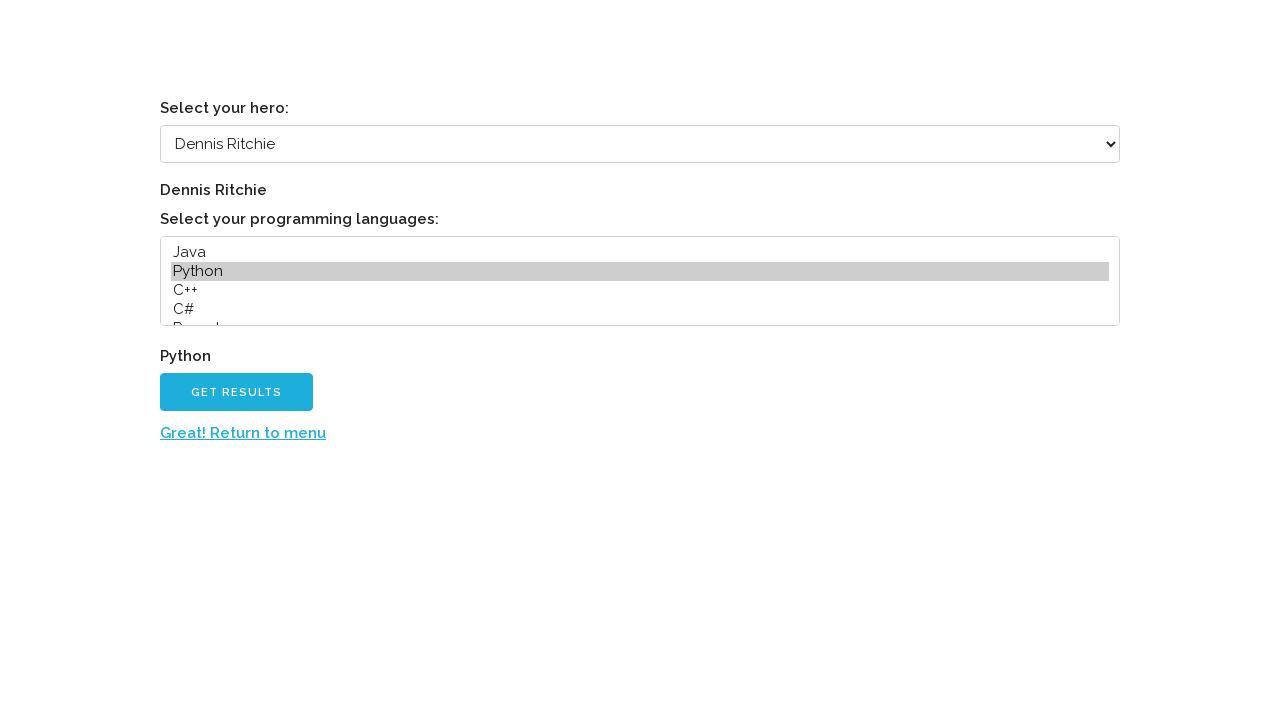

Located the return button
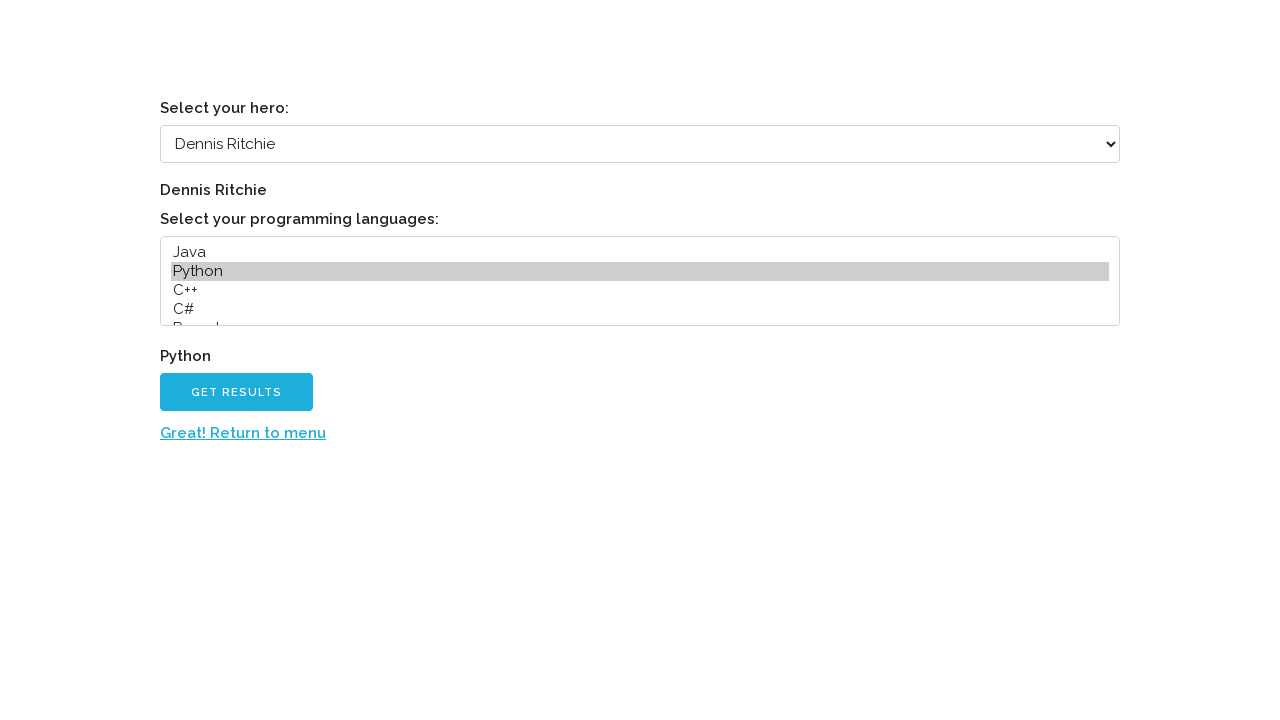

Retrieved return button text
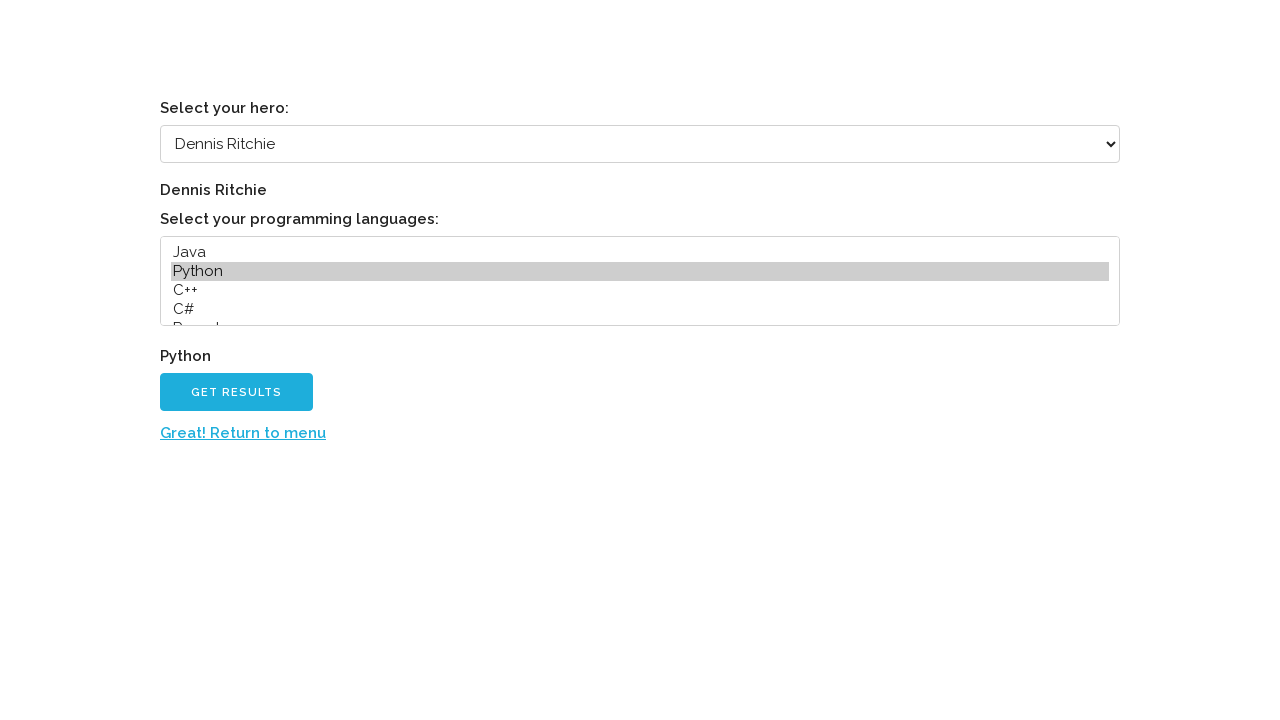

Verified return button contains expected text
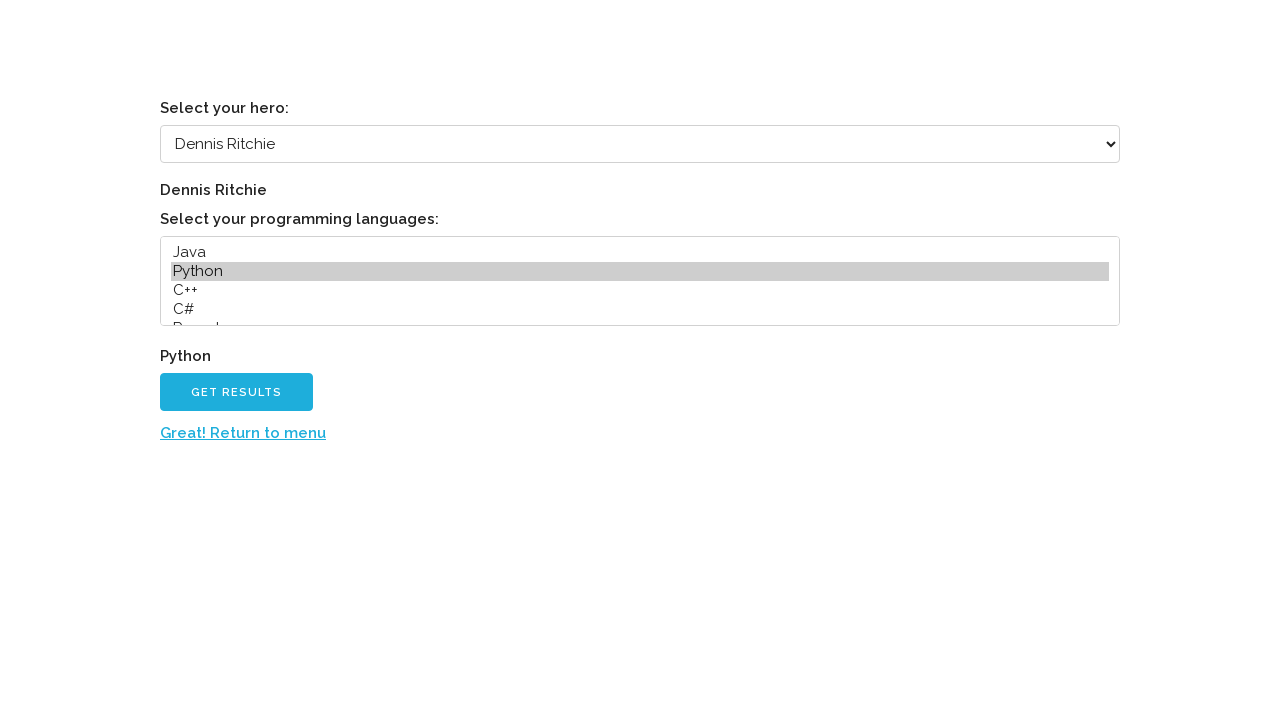

Clicked return button to navigate back to menu at (243, 433) on xpath=//*[@id='back']/a
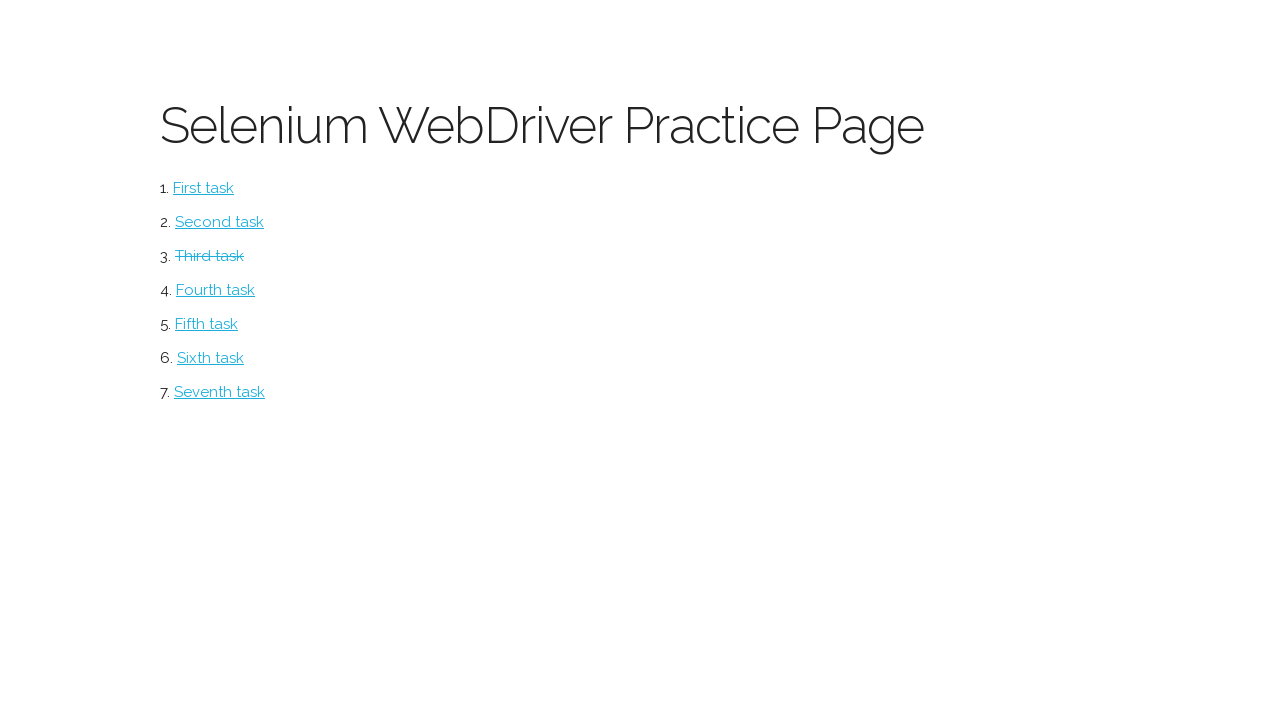

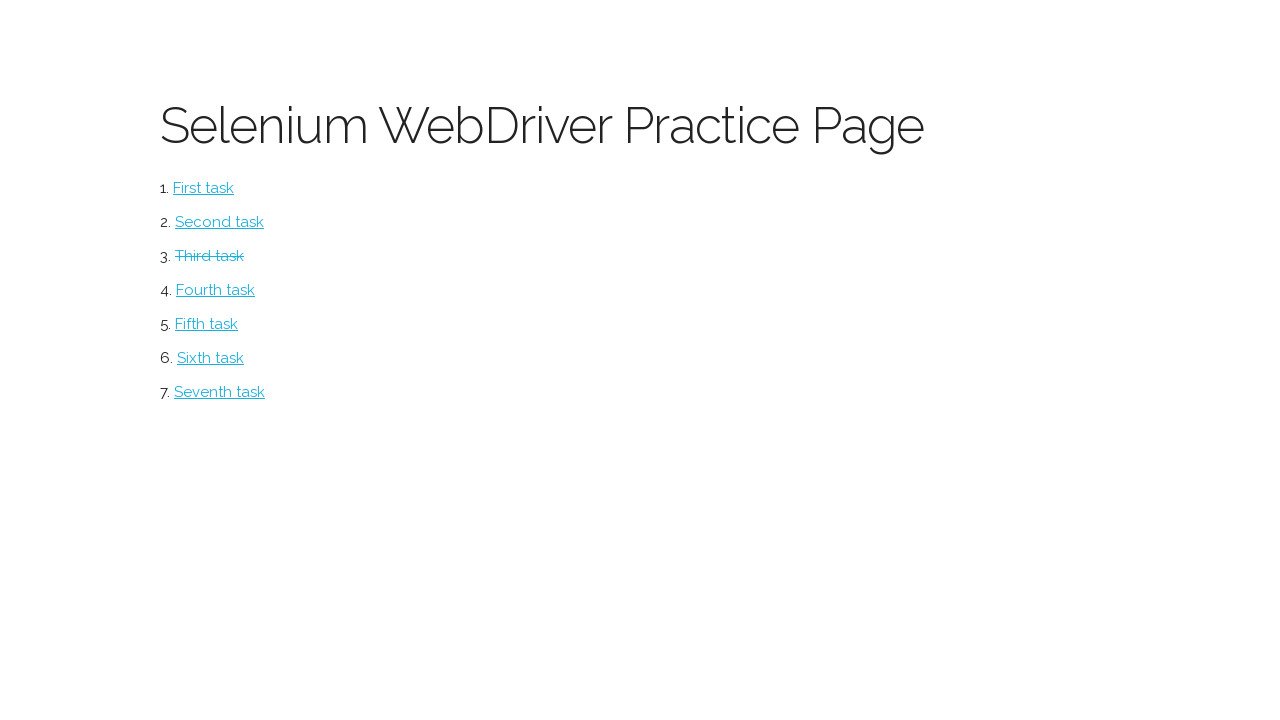